Tests e-commerce shopping flow by searching for products, adding Cashews to the cart, and proceeding through checkout to place an order.

Starting URL: https://rahulshettyacademy.com/seleniumPractise/#/

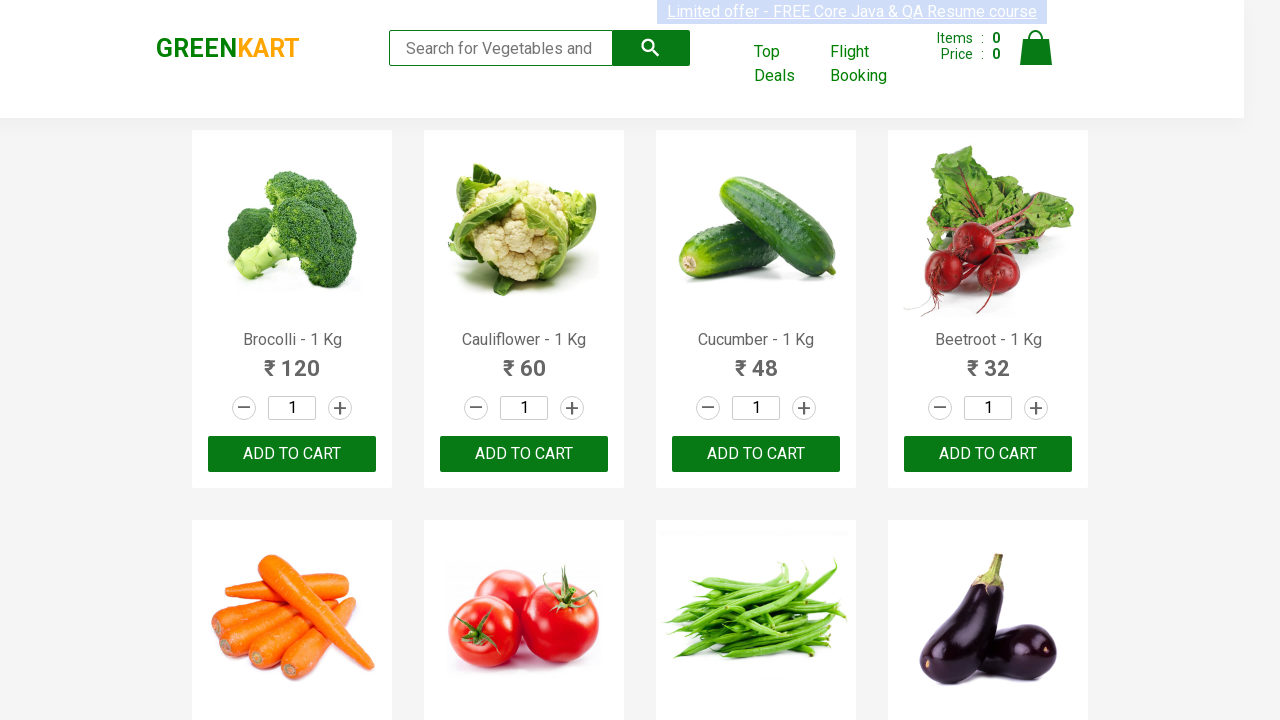

Filled search box with 'ca' to find Cashews on .search-keyword
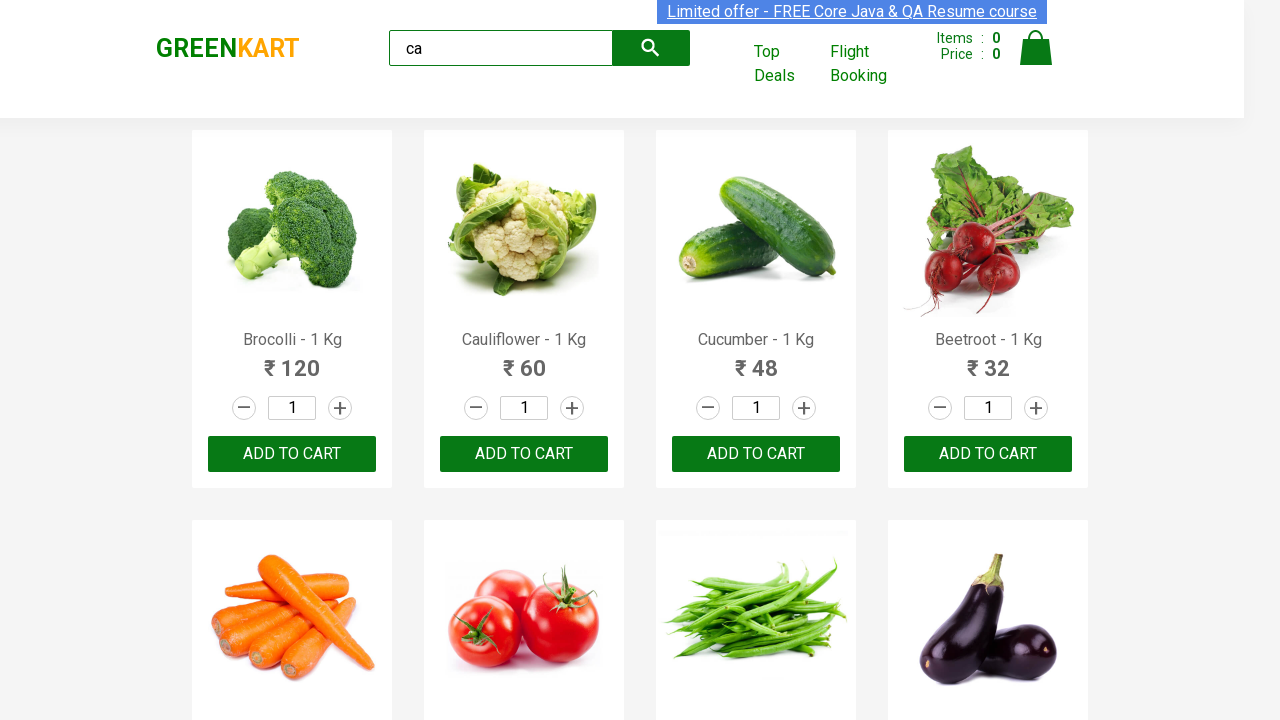

Waited 2 seconds for search results to load
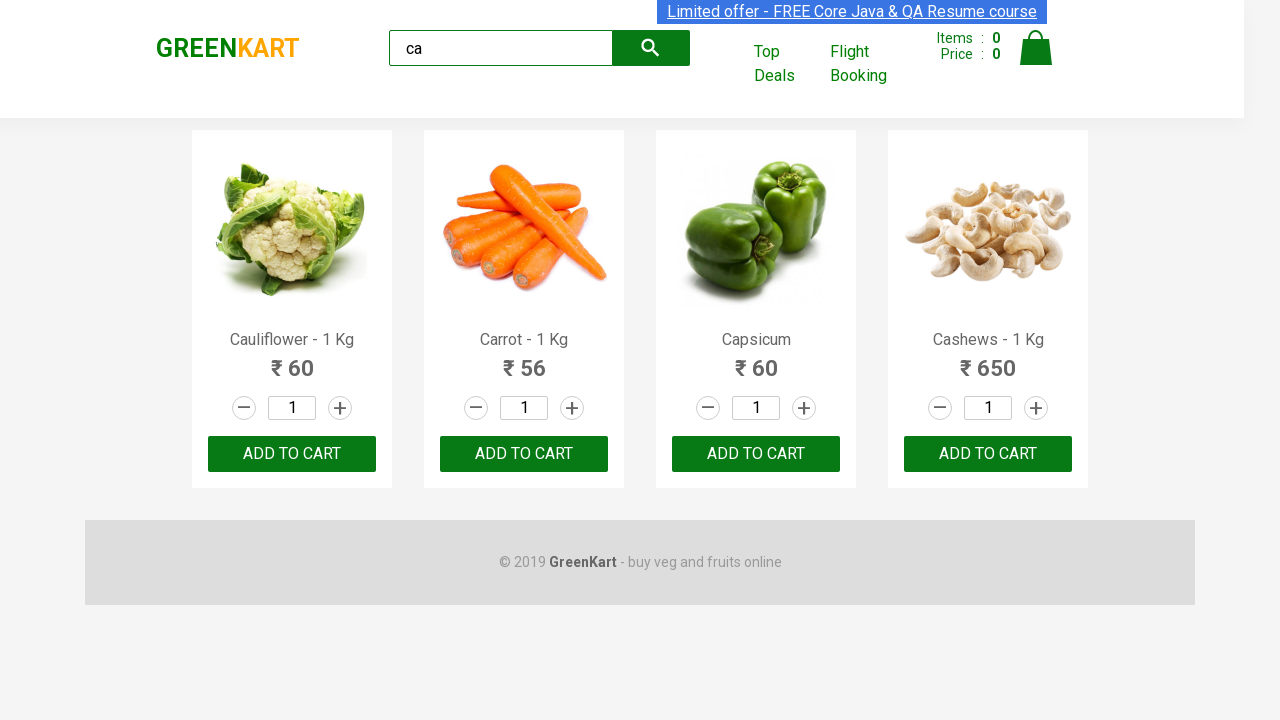

Located 4 products in search results
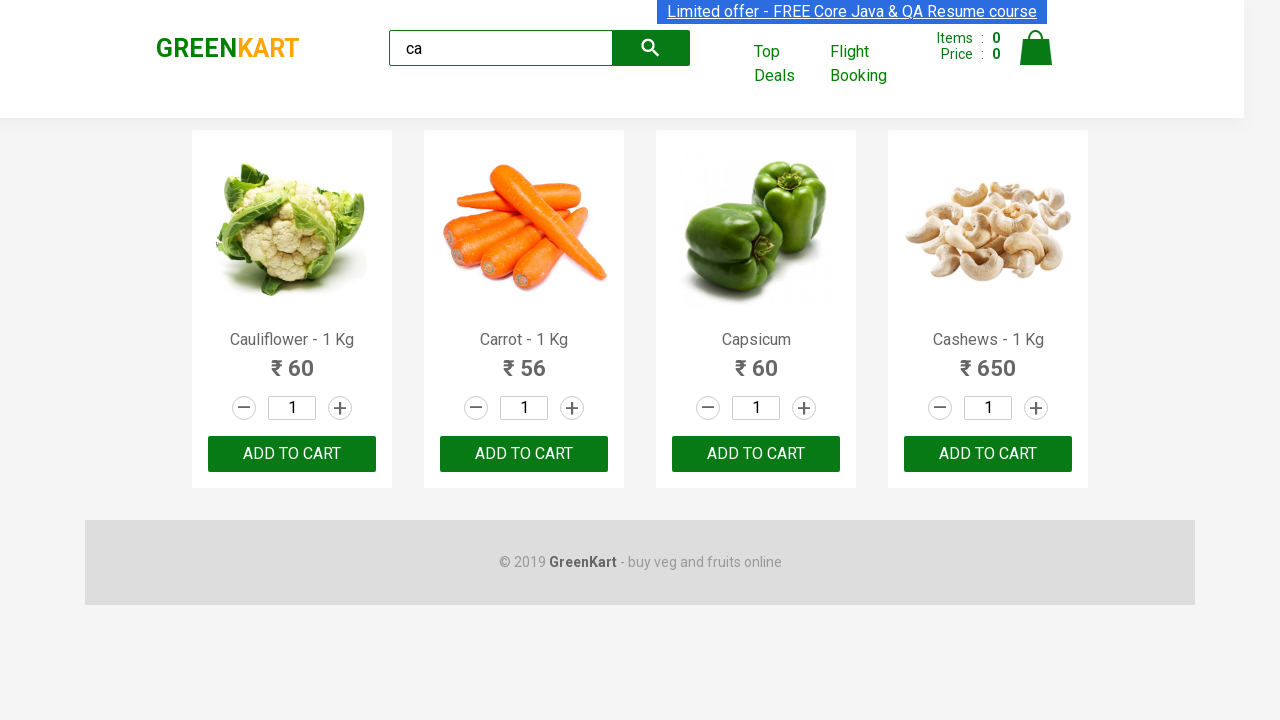

Checked product 1: Cauliflower - 1 Kg
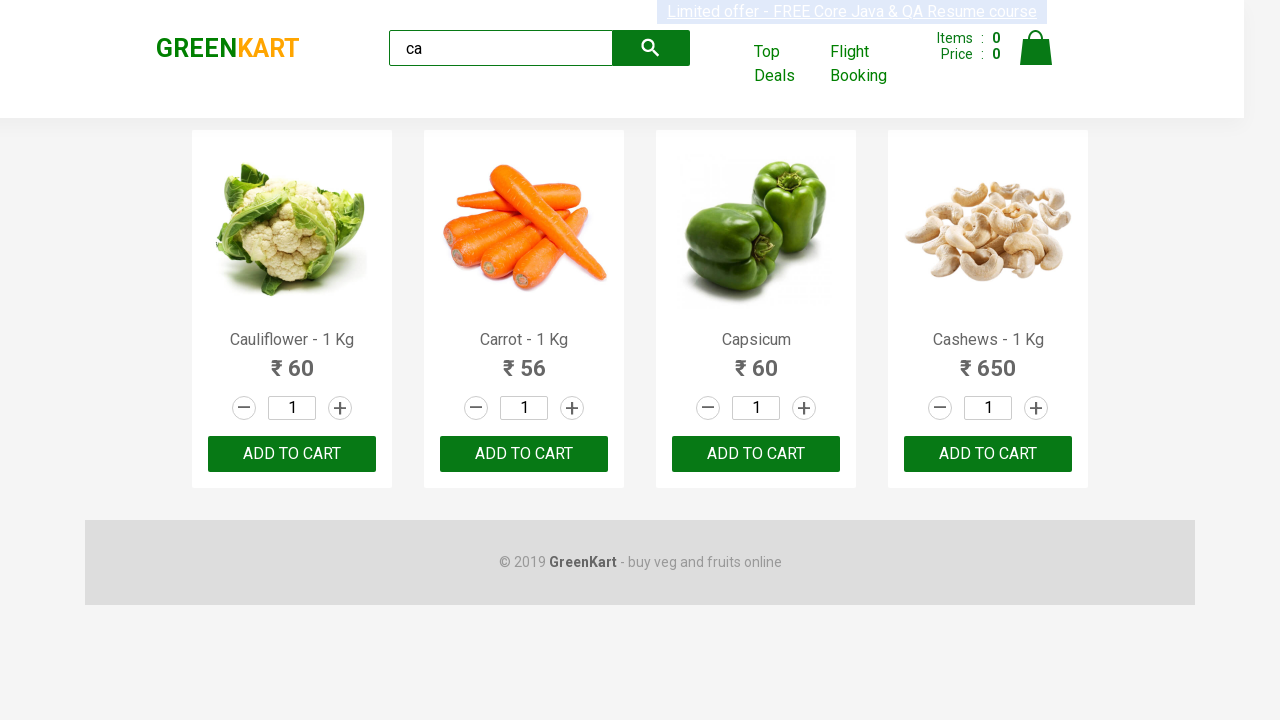

Checked product 2: Carrot - 1 Kg
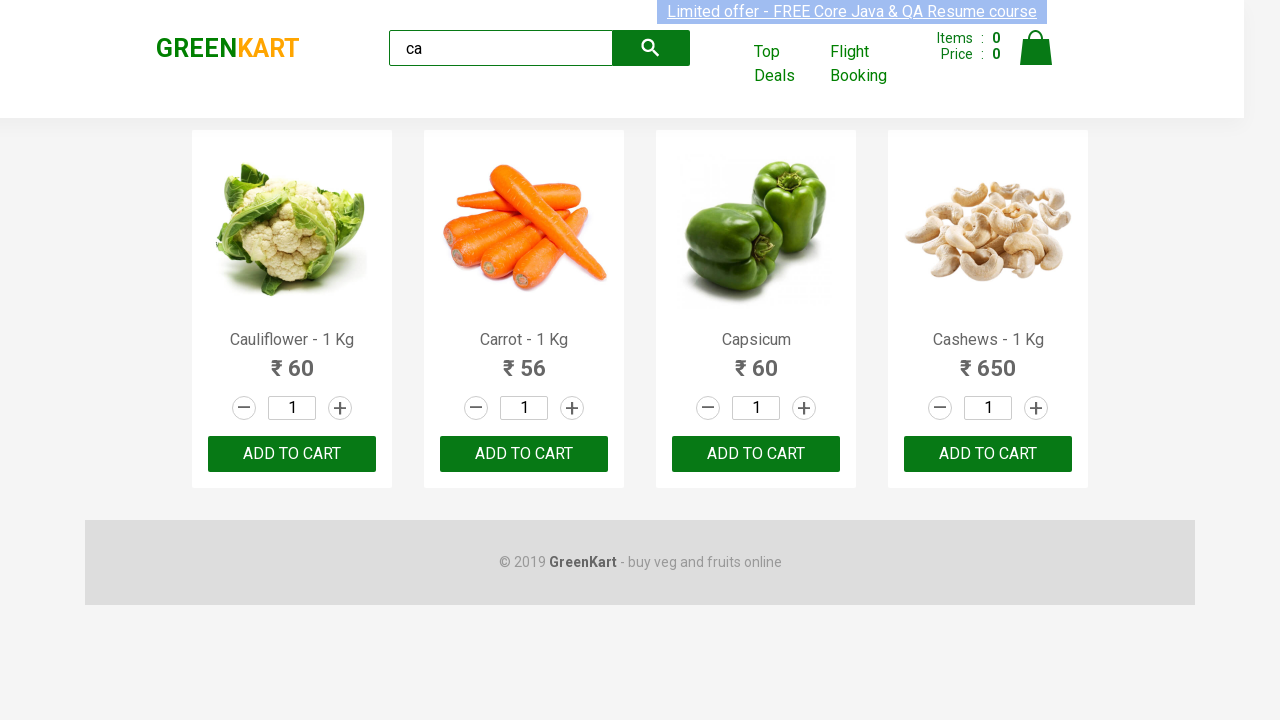

Checked product 3: Capsicum
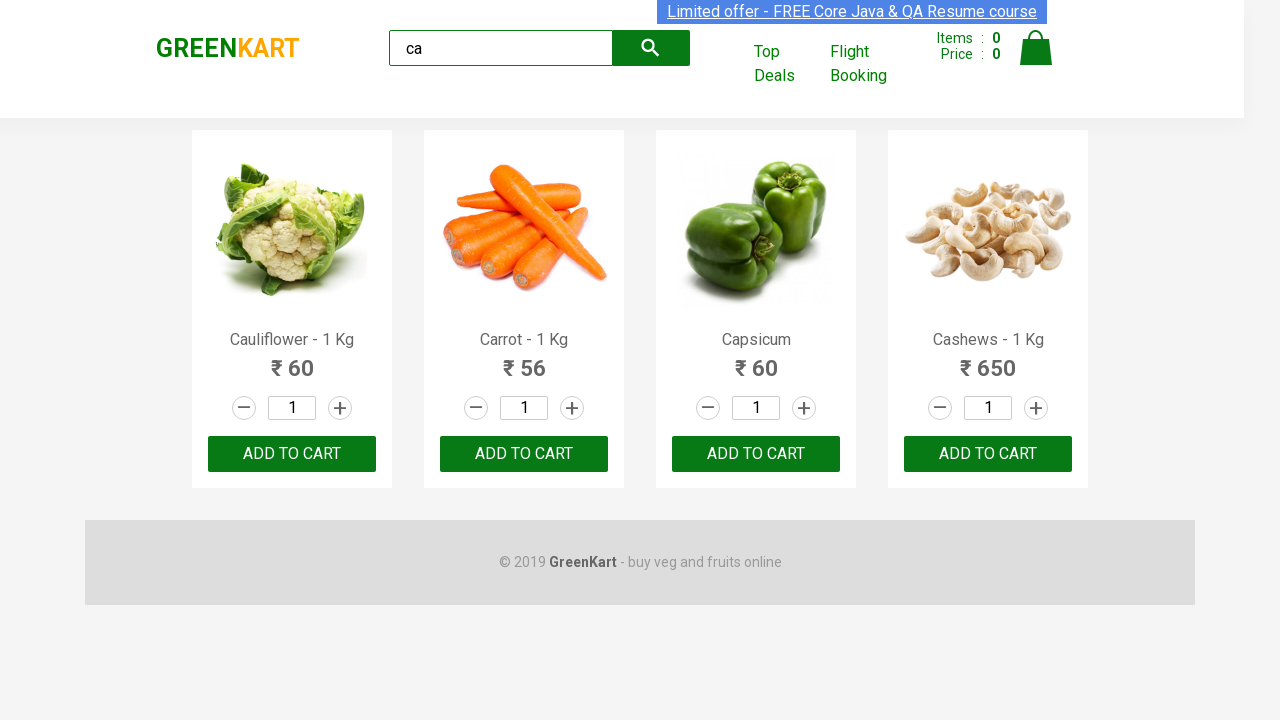

Checked product 4: Cashews - 1 Kg
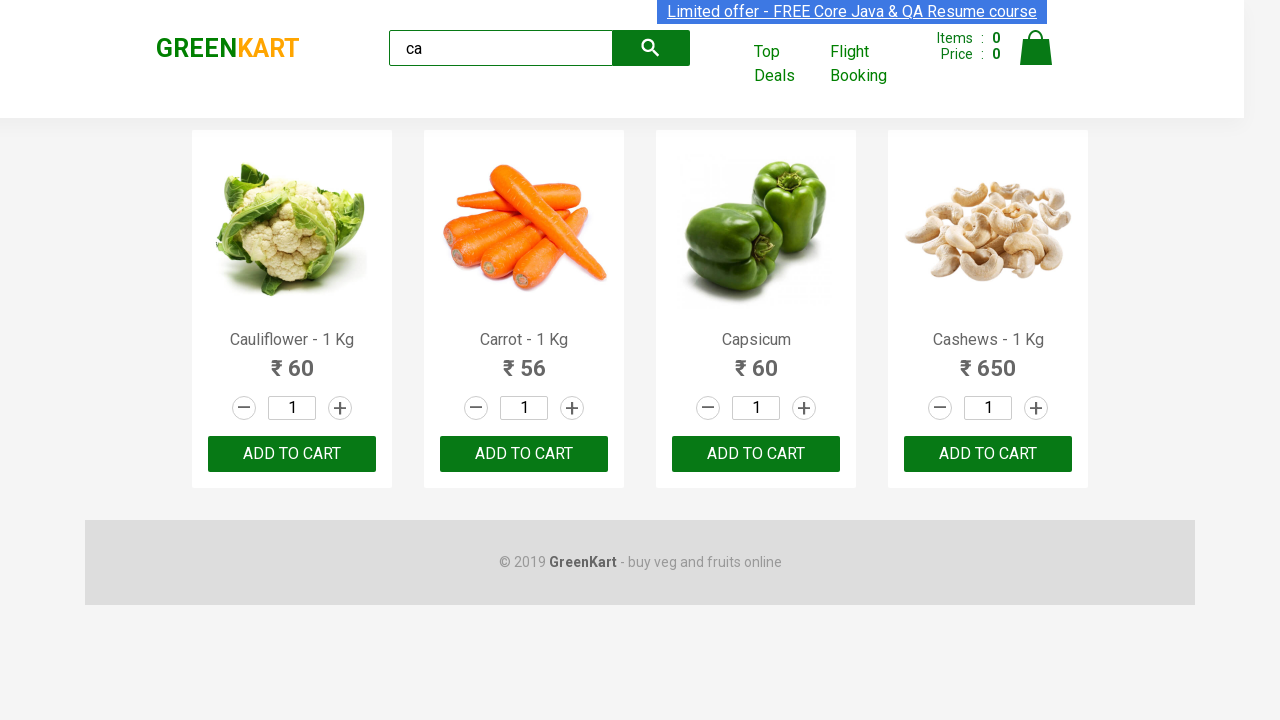

Clicked 'Add to Cart' button for Cashews at (988, 454) on .products .product >> nth=3 >> button
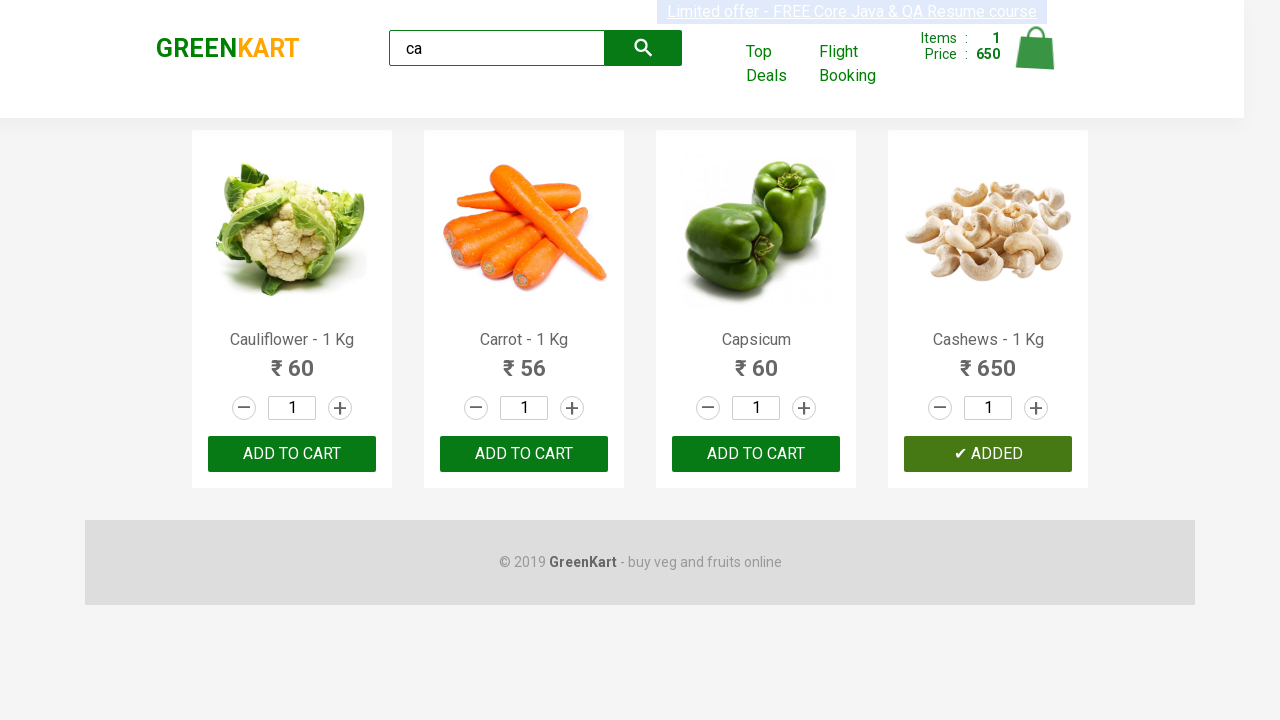

Clicked on cart icon to view cart at (1036, 59) on .cart-icon
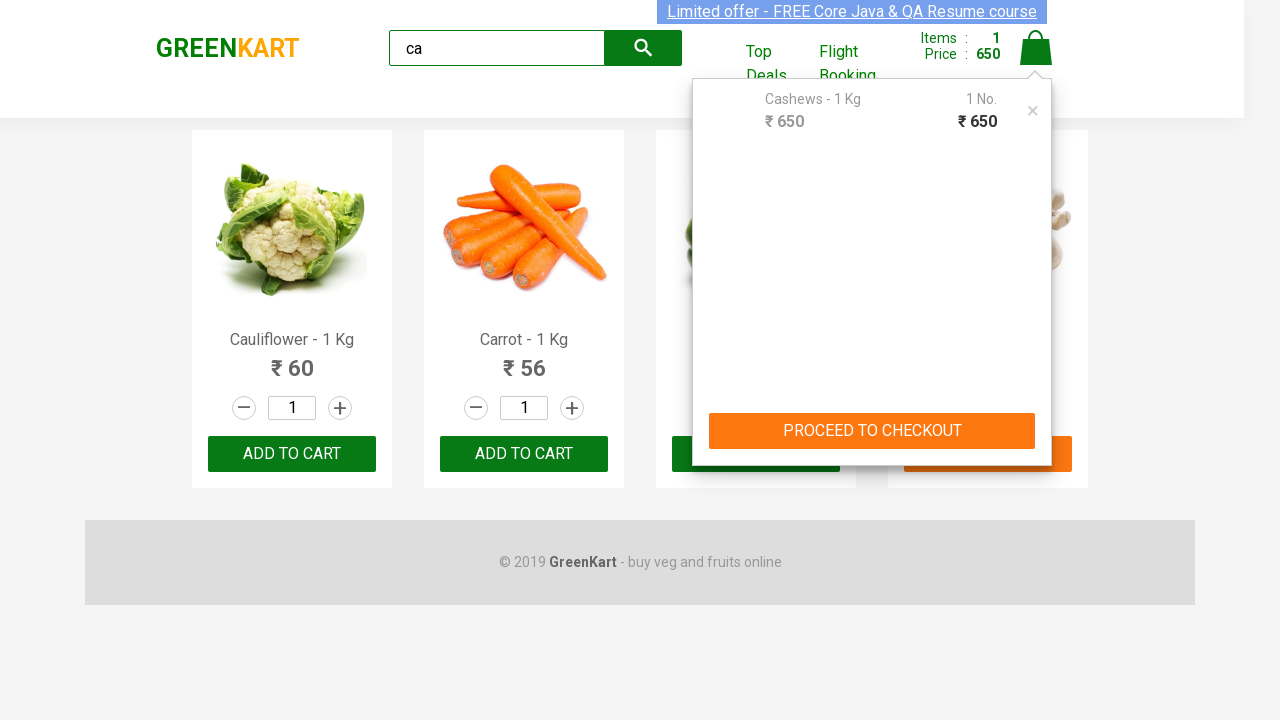

Clicked 'PROCEED TO CHECKOUT' button at (872, 431) on text=PROCEED TO CHECKOUT
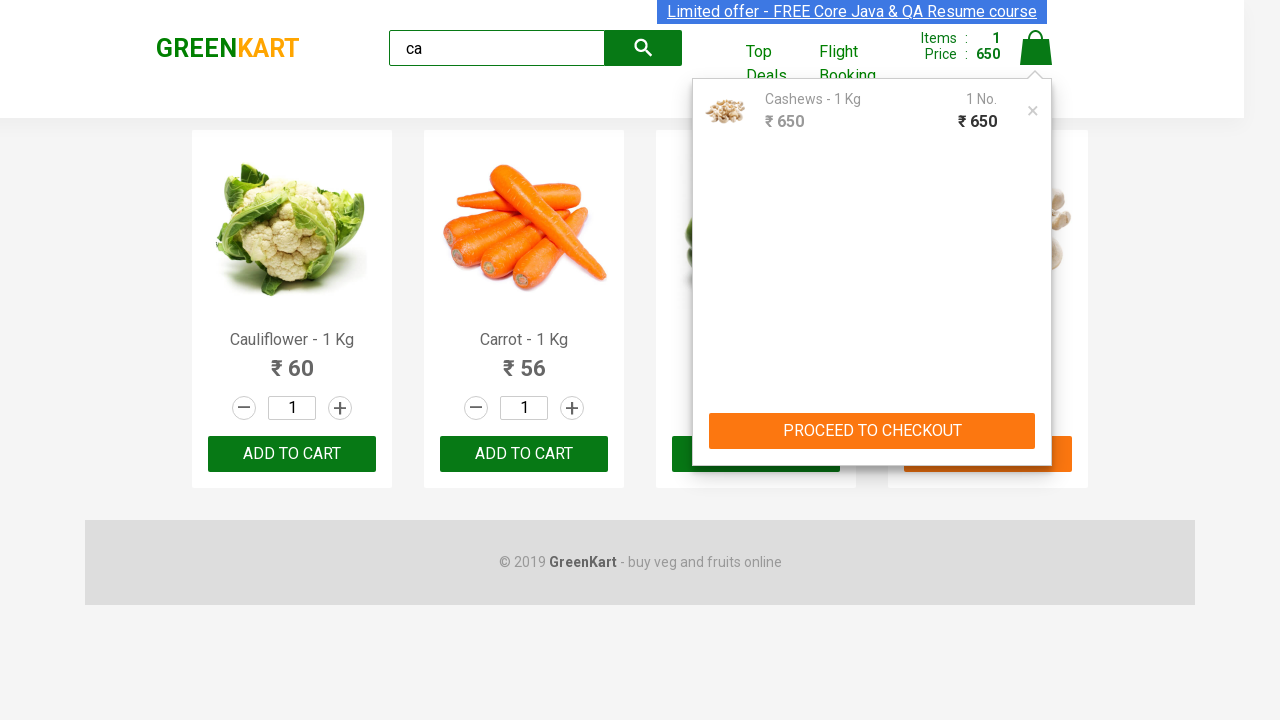

Clicked 'Place Order' button to complete purchase at (1036, 420) on text=Place Order
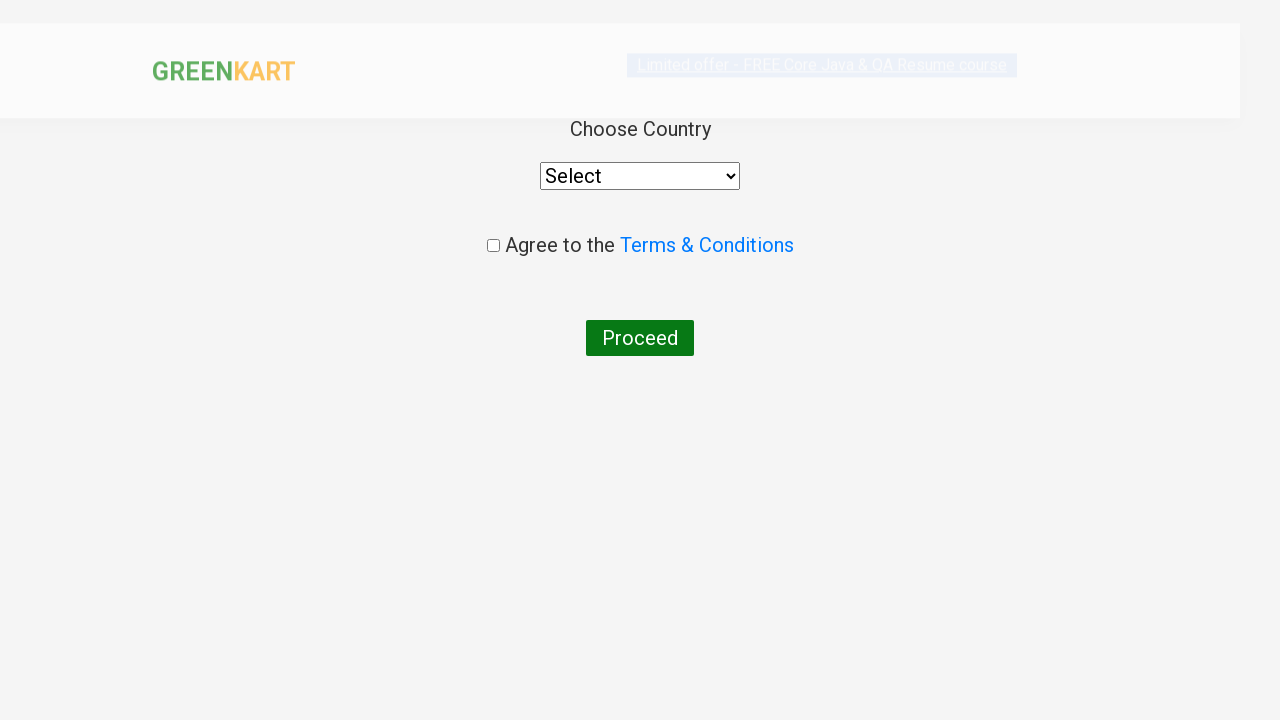

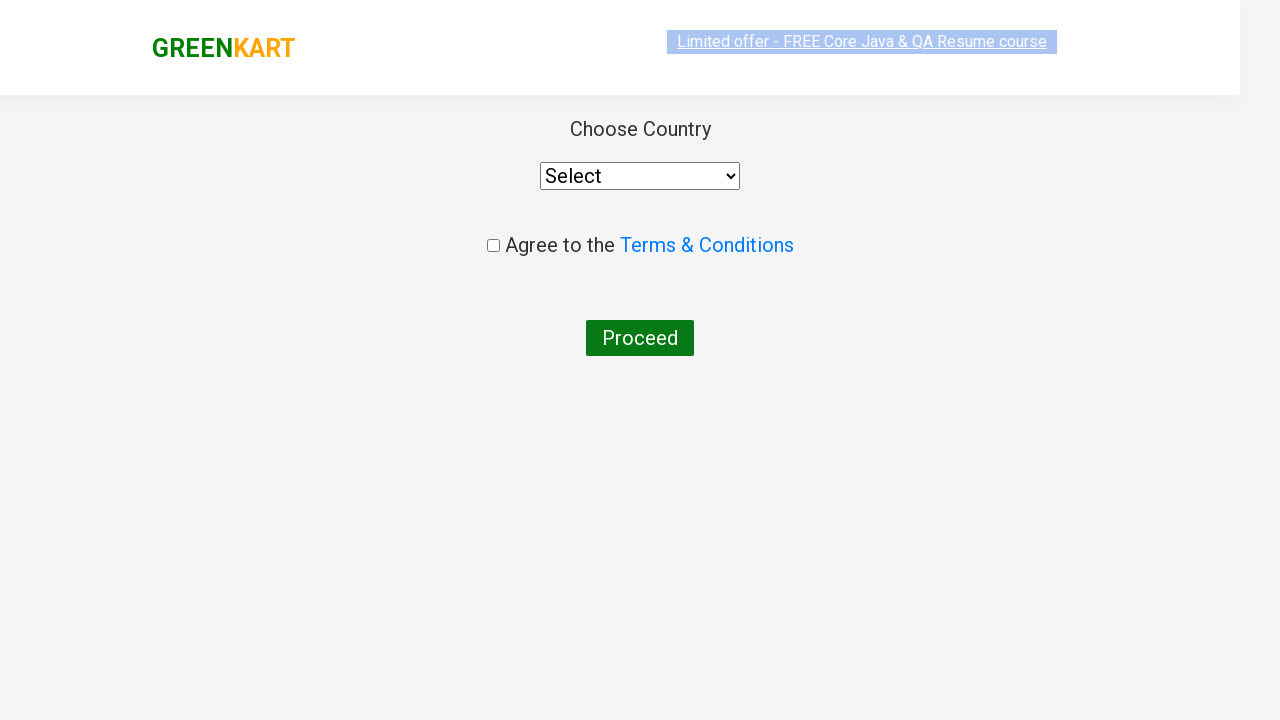